Tests form manipulation by filling text input and textarea fields, and verifying the page header text

Starting URL: https://www.selenium.dev/selenium/web/web-form.html

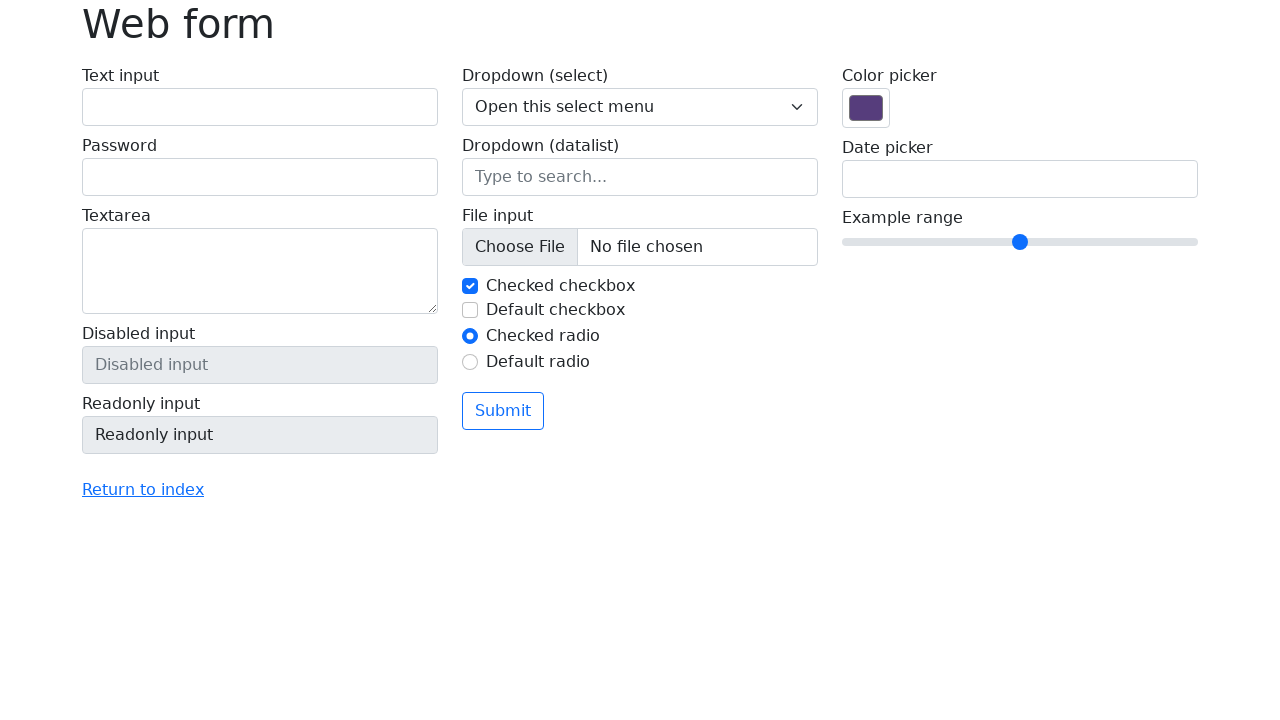

Filled text input field with 'Selenium is Great!' on #my-text-id
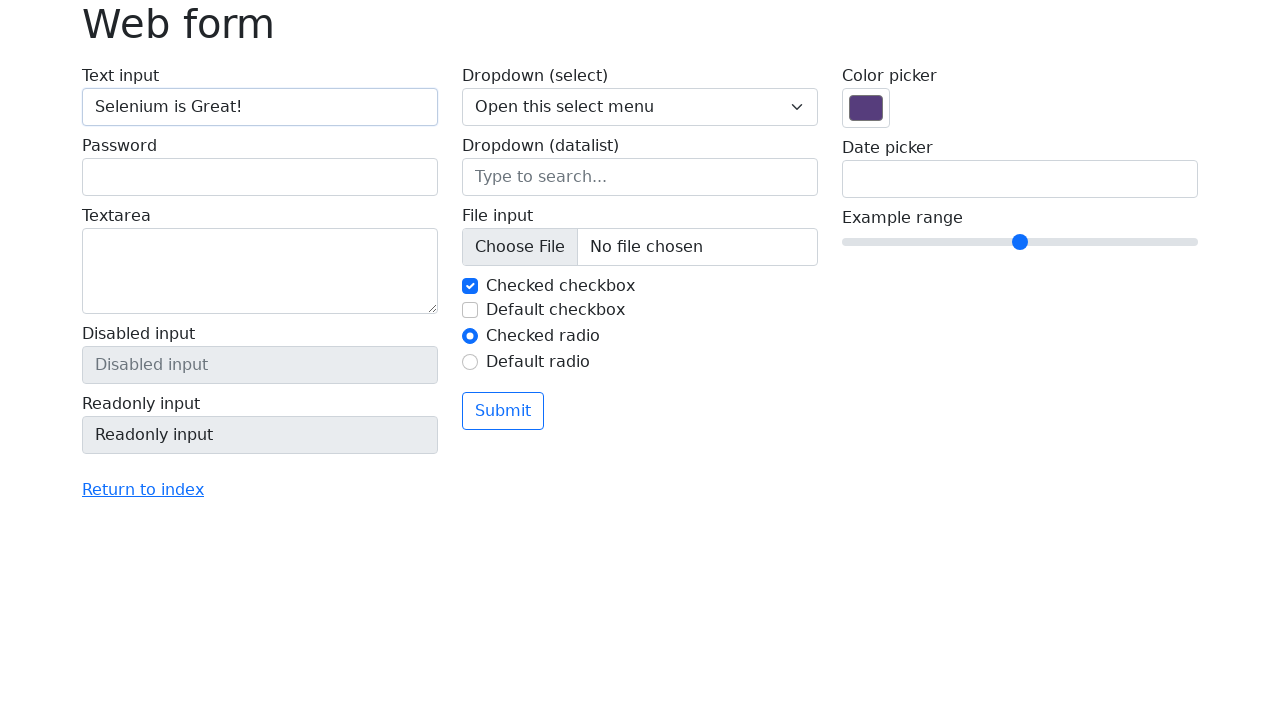

Filled textarea field with 'dgdggg' on textarea[name='my-textarea']
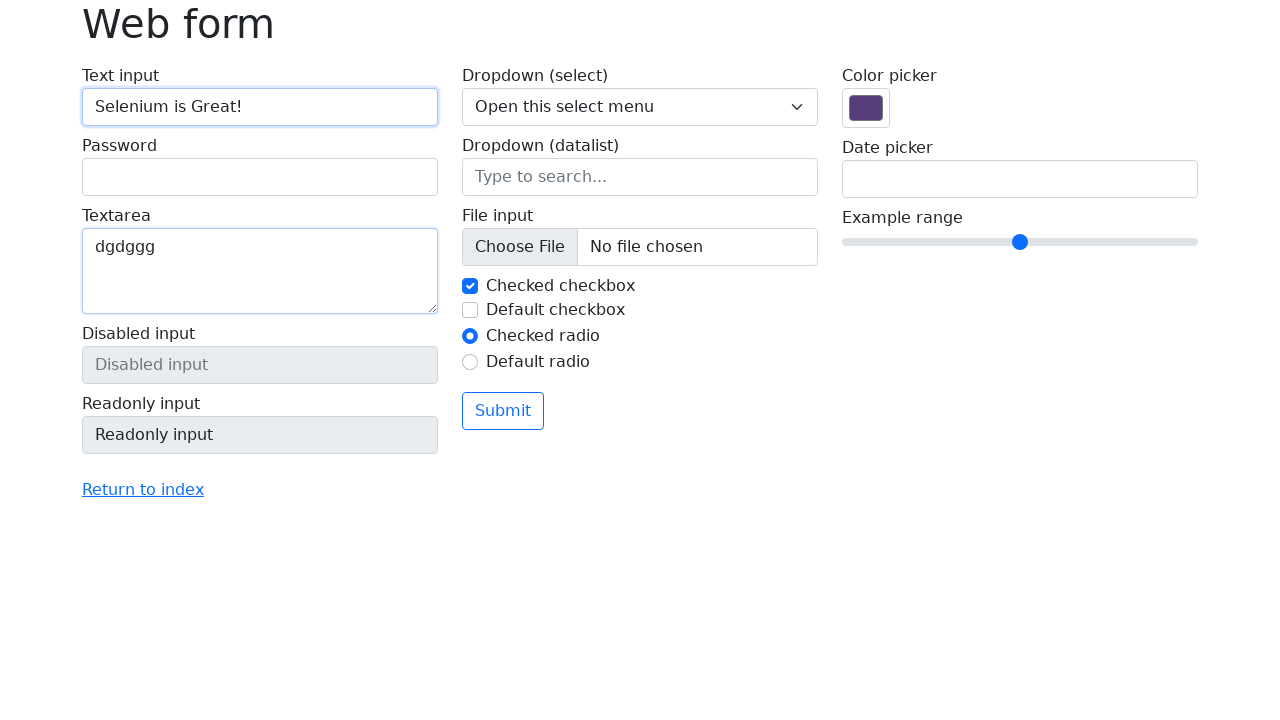

Retrieved page header text content
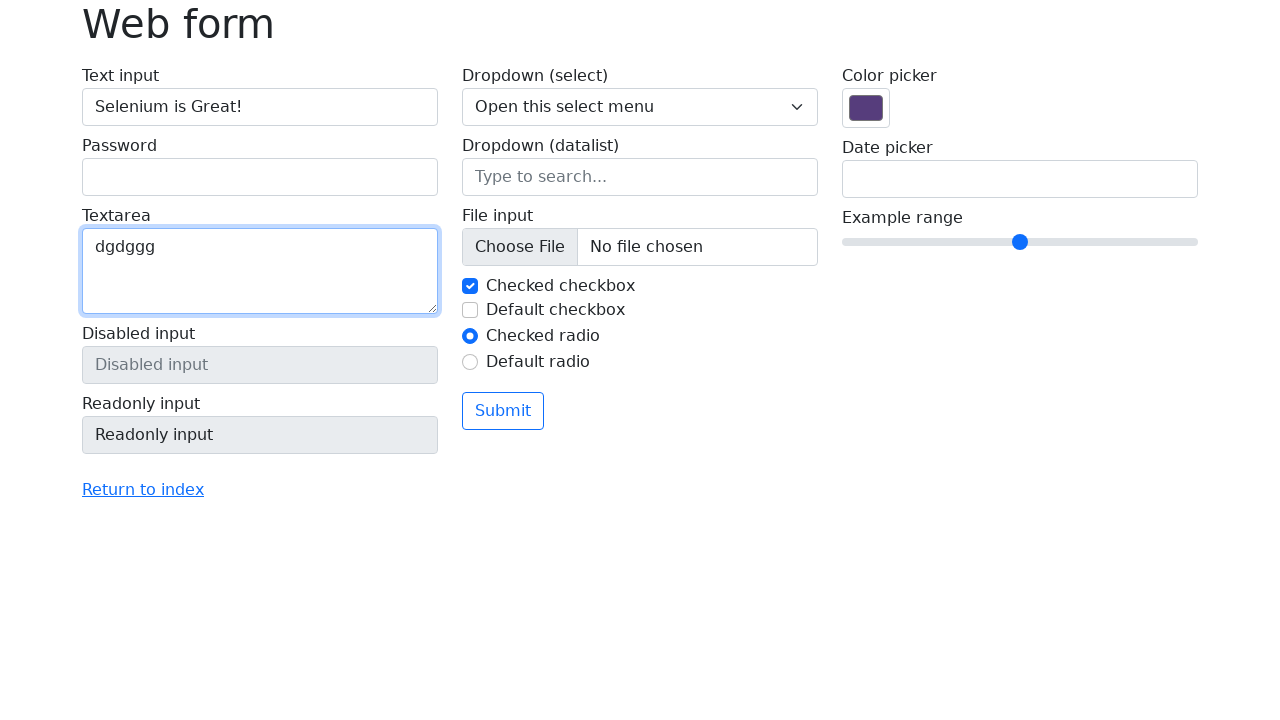

Verified page header text is 'Web form'
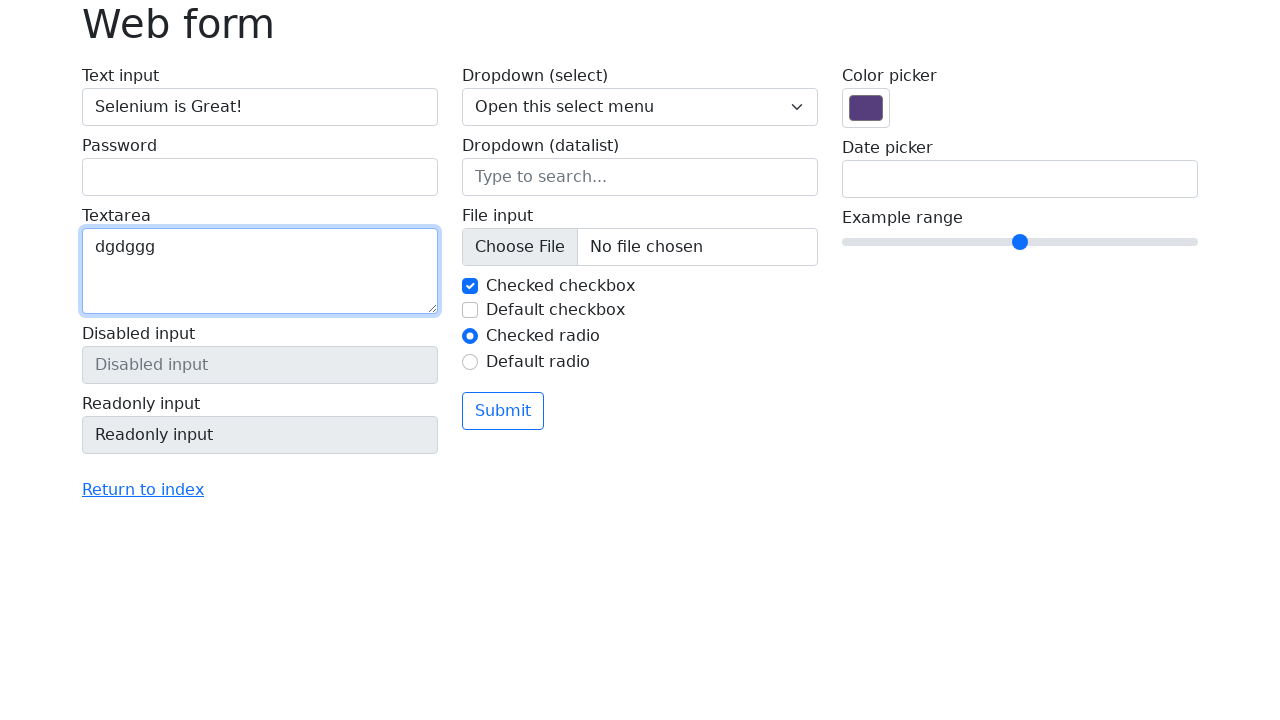

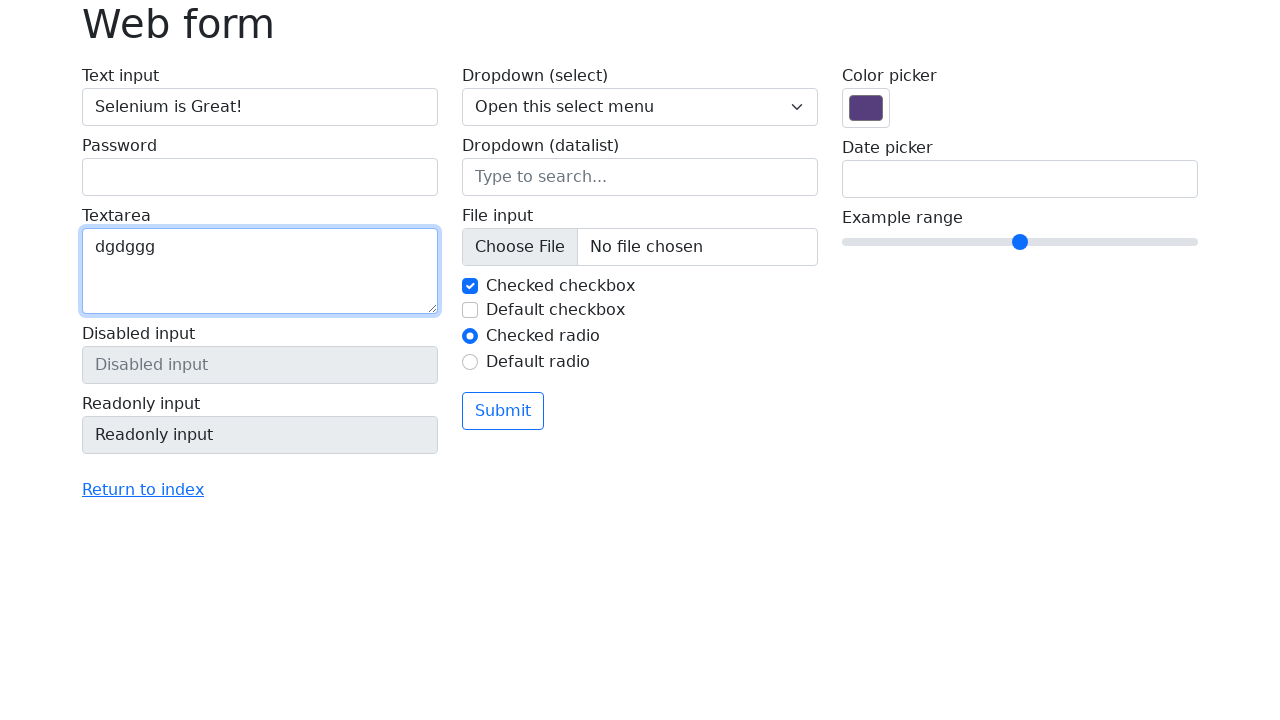